Tests table interaction functionality by verifying table structure (rows and columns), reading cell values, sorting the table by clicking the header, and verifying the sorted results.

Starting URL: https://v1.training-support.net/selenium/tables

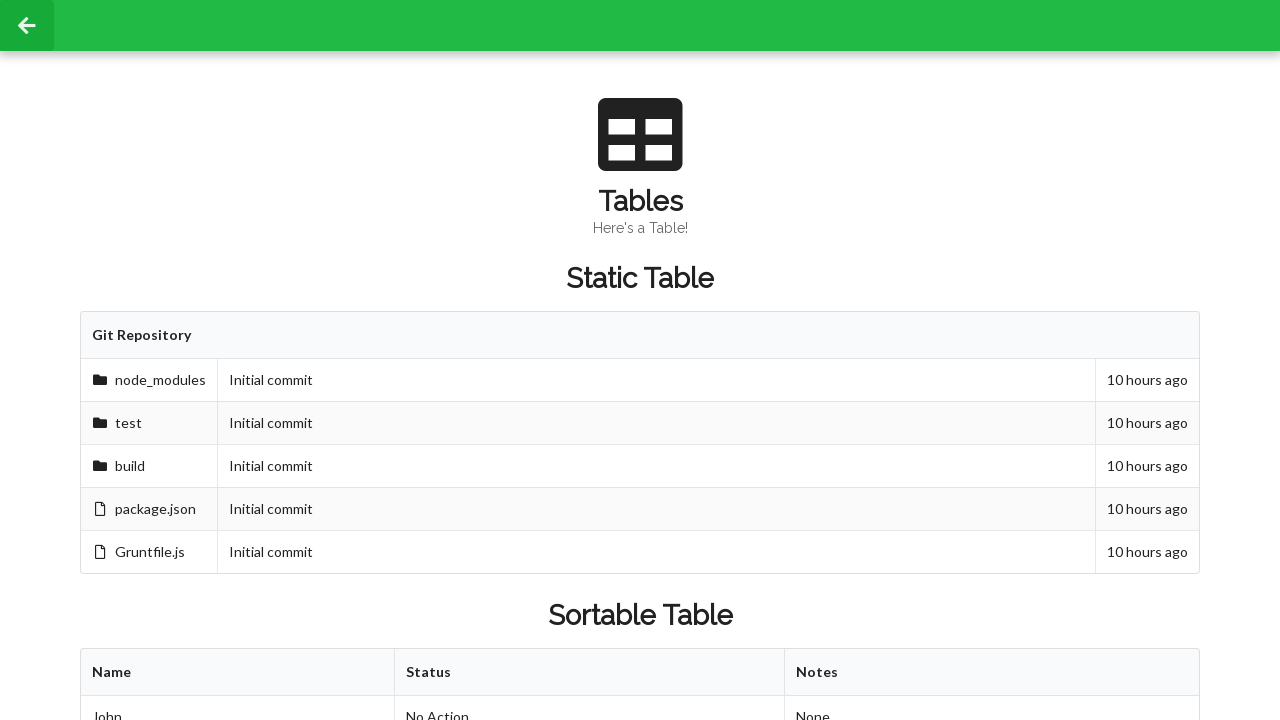

Waited for sortable table to be present
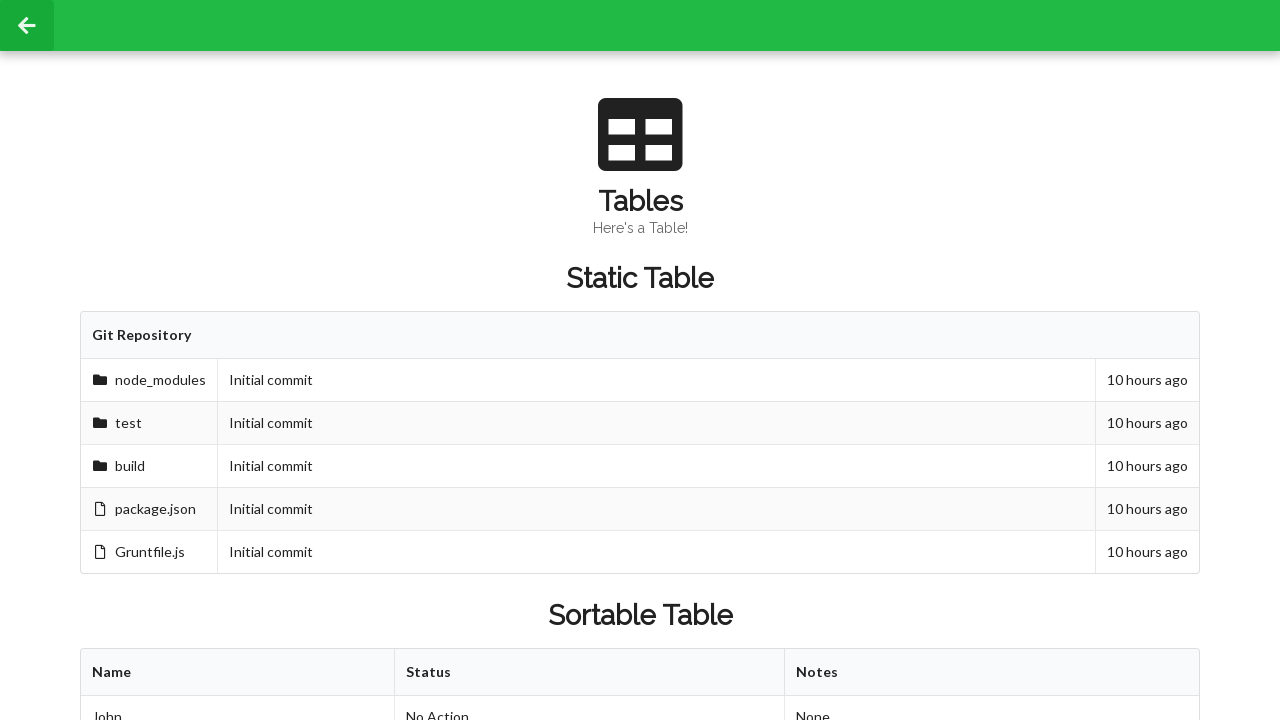

Retrieved table columns - found 3 columns
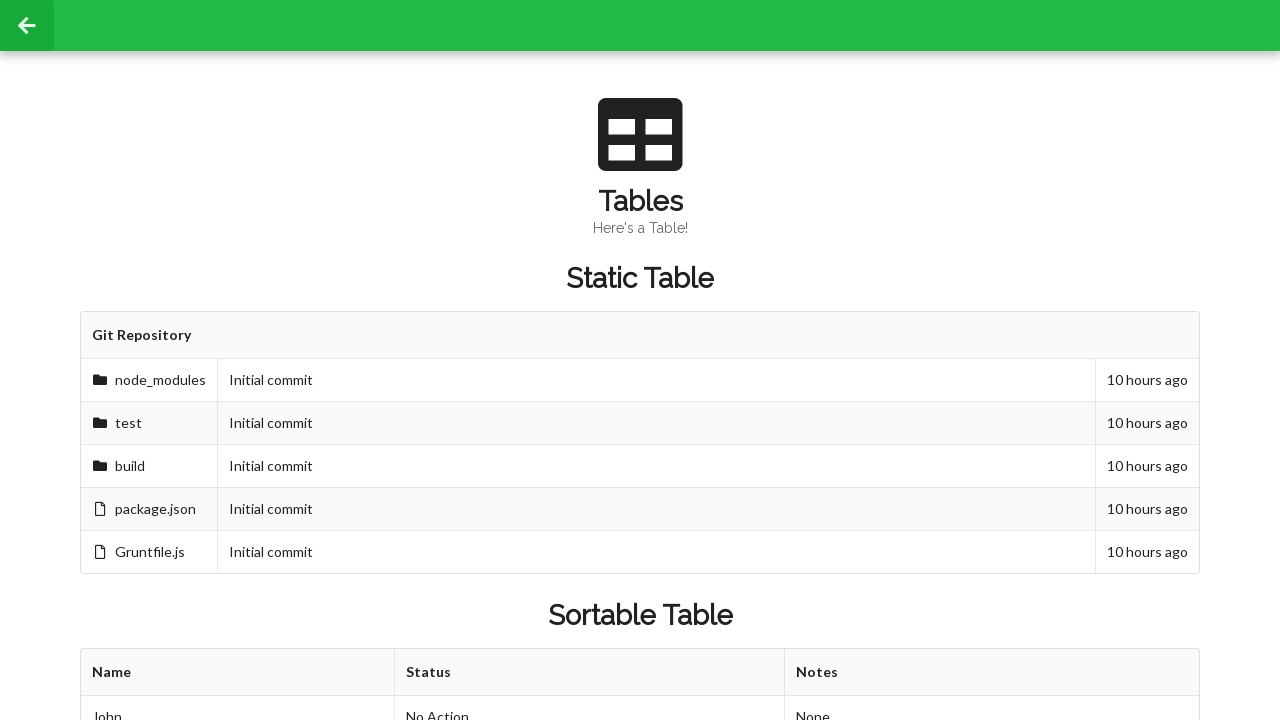

Retrieved table rows - found 3 rows
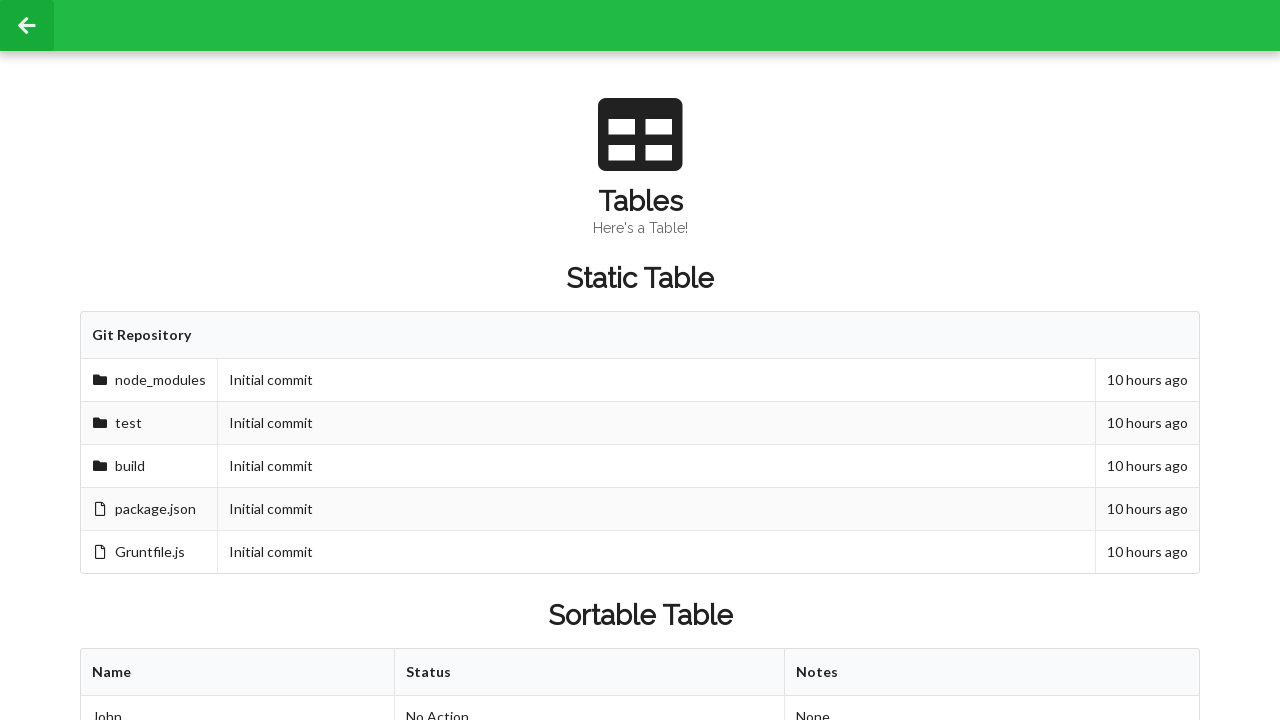

Read cell value from second row, second column: 'Approved'
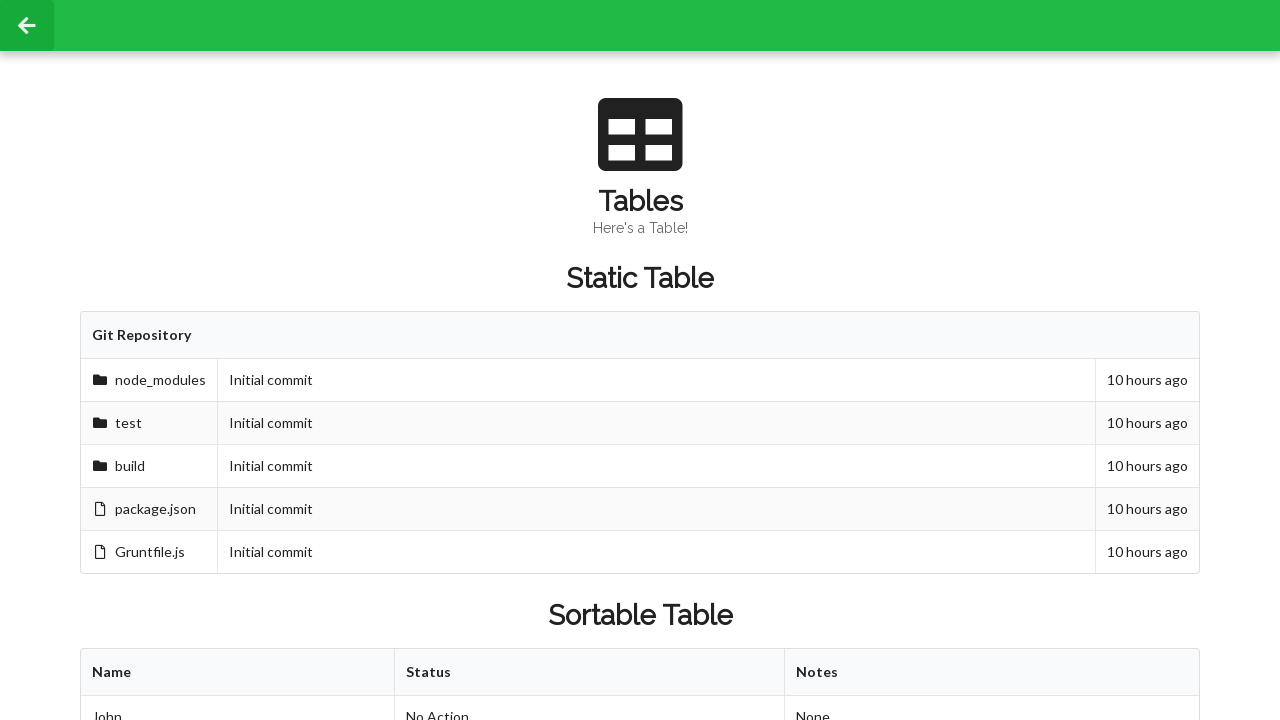

Clicked first table header to sort the table at (238, 673) on xpath=//table[@id='sortableTable']/thead/tr/th
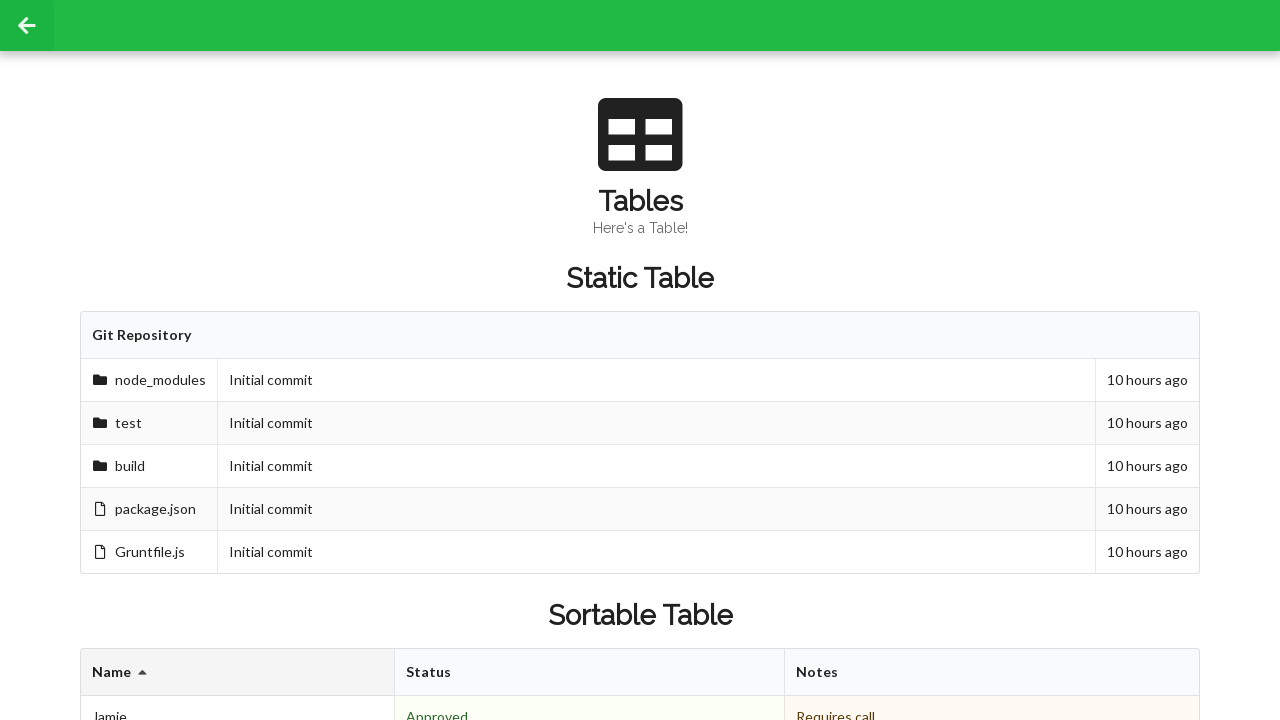

Waited for table to re-render after sorting
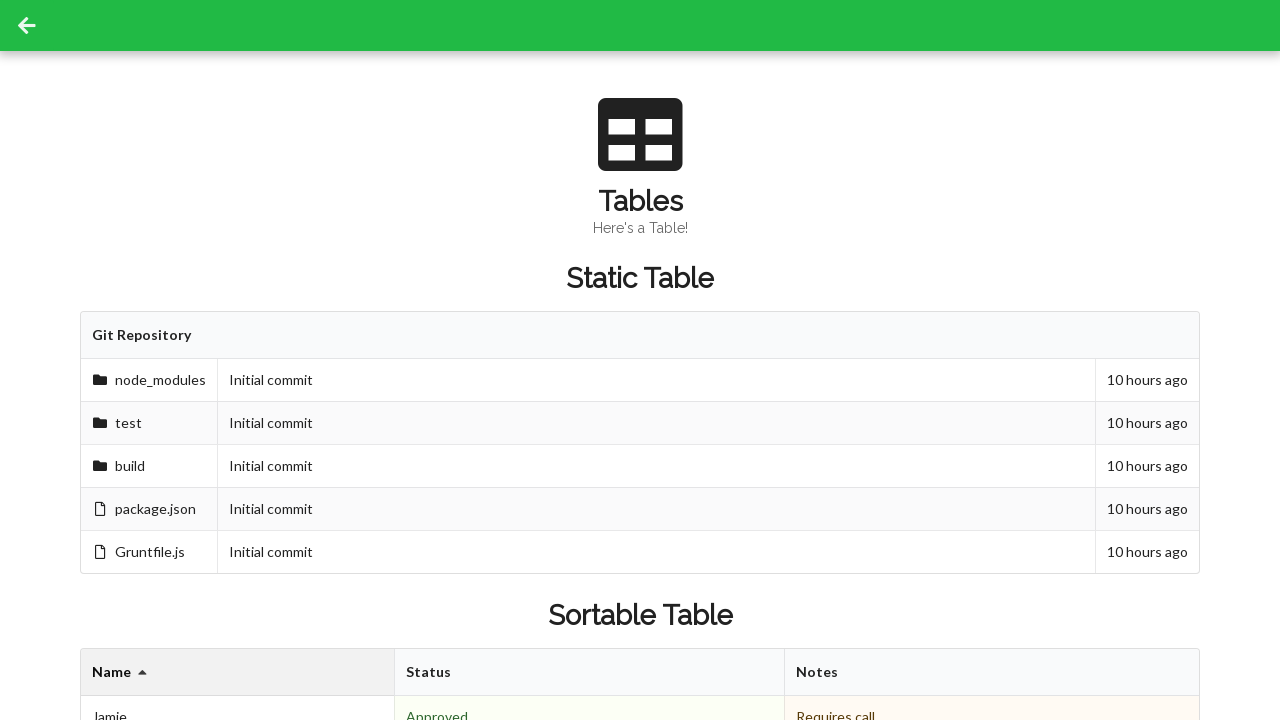

Read cell value from second row, second column after sorting: 'Denied'
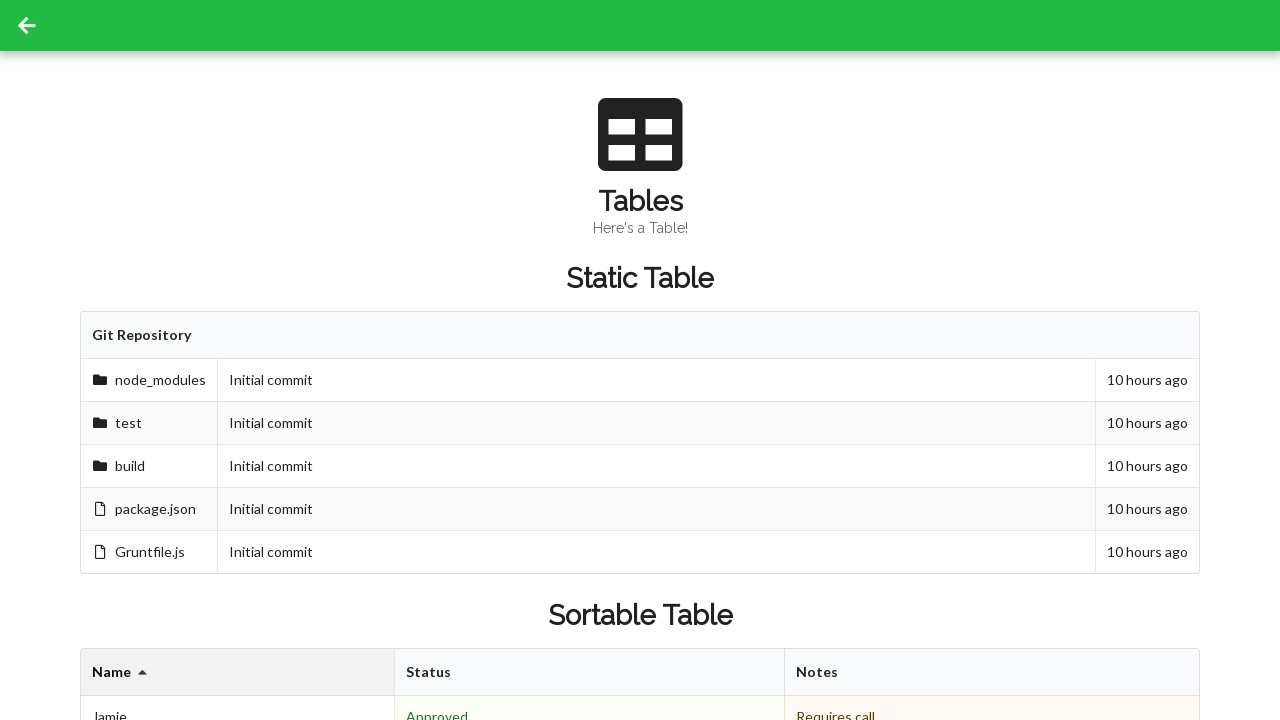

Retrieved footer cell values - found 3 footer cells
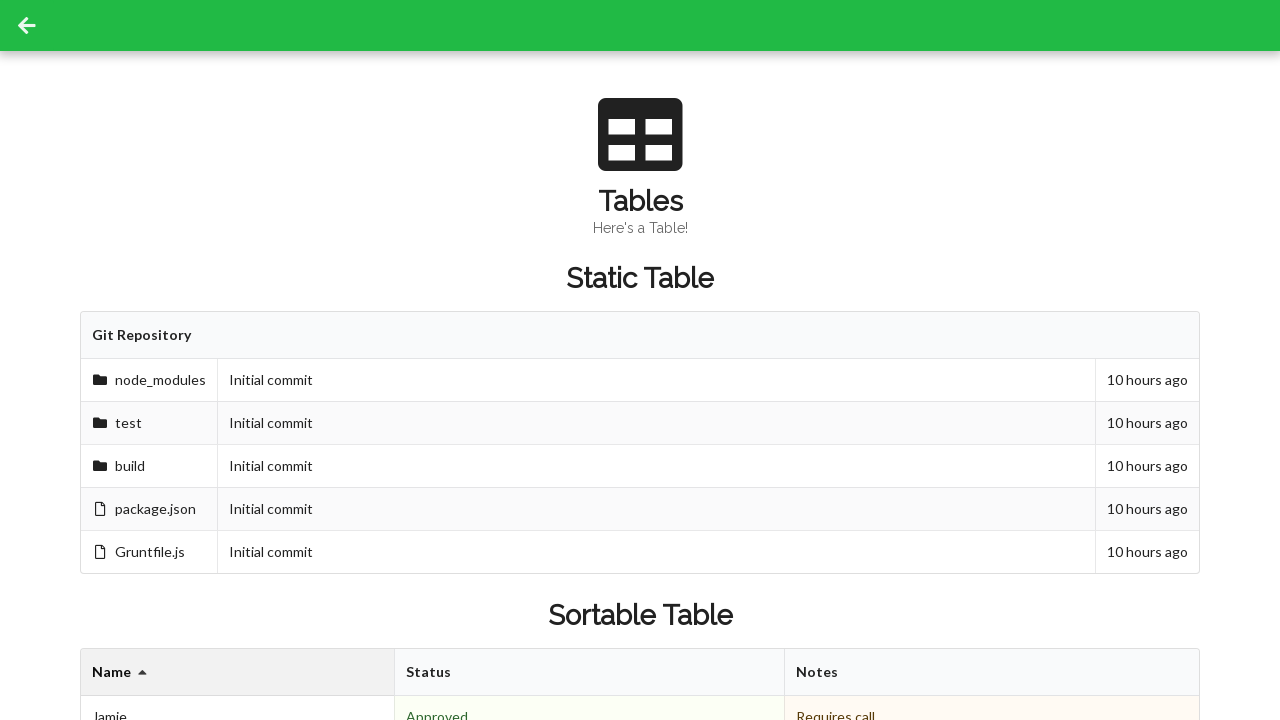

Read footer cell value: '3 People'
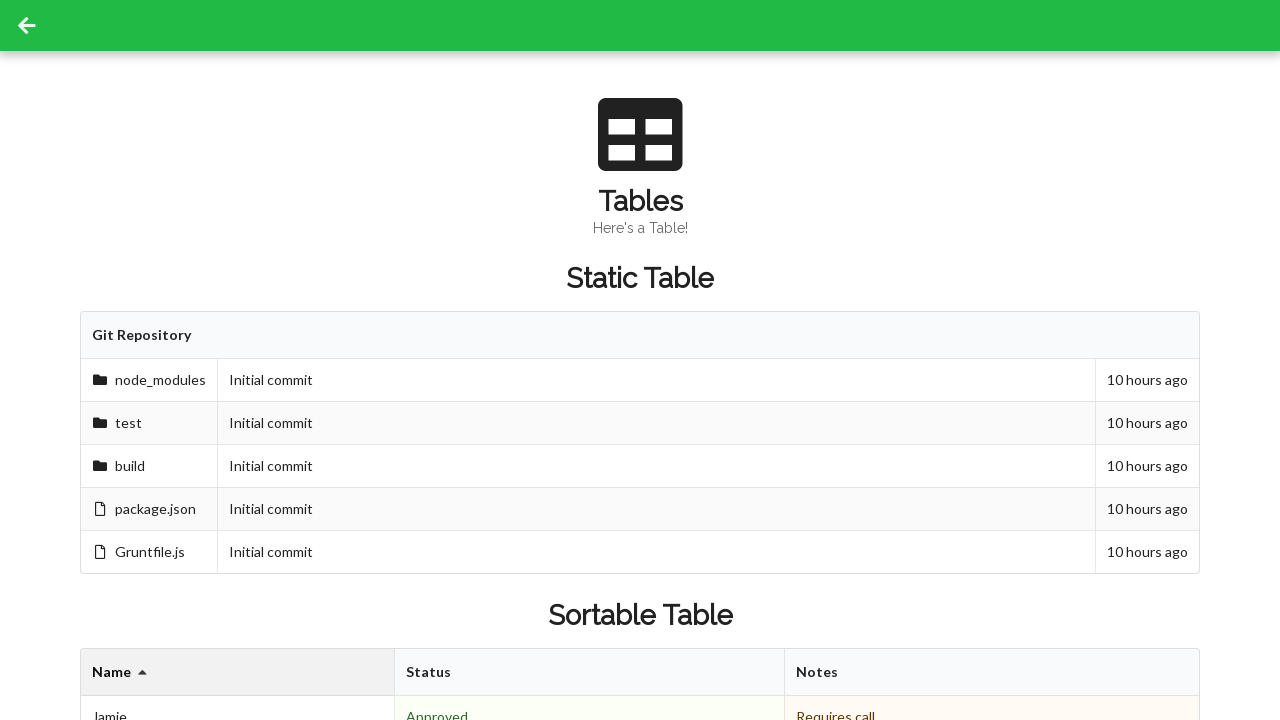

Read footer cell value: '2 Approved'
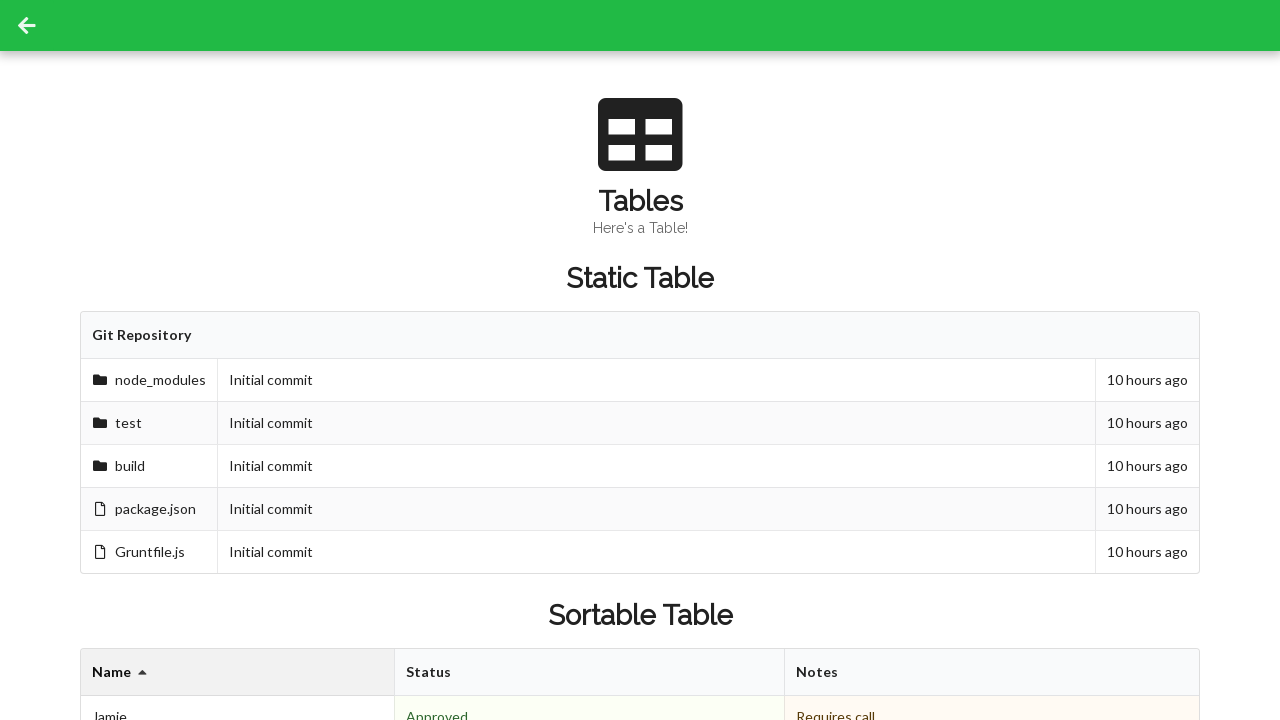

Read footer cell value: ''
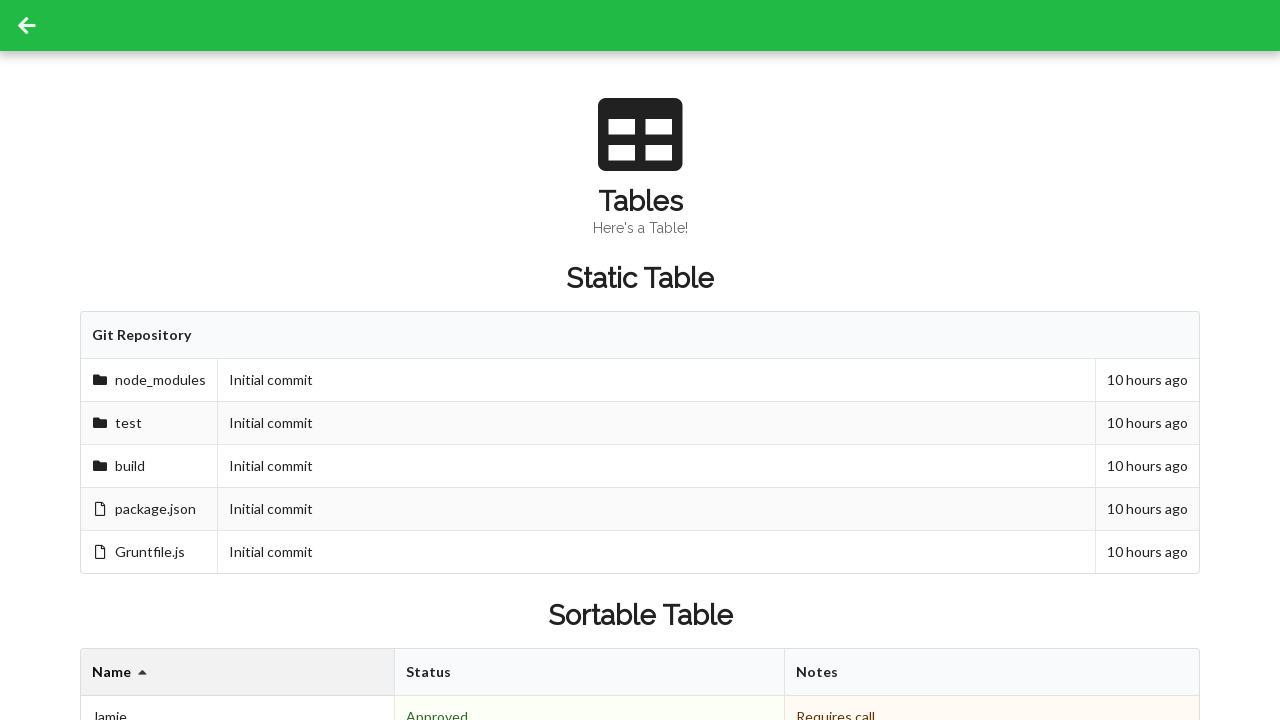

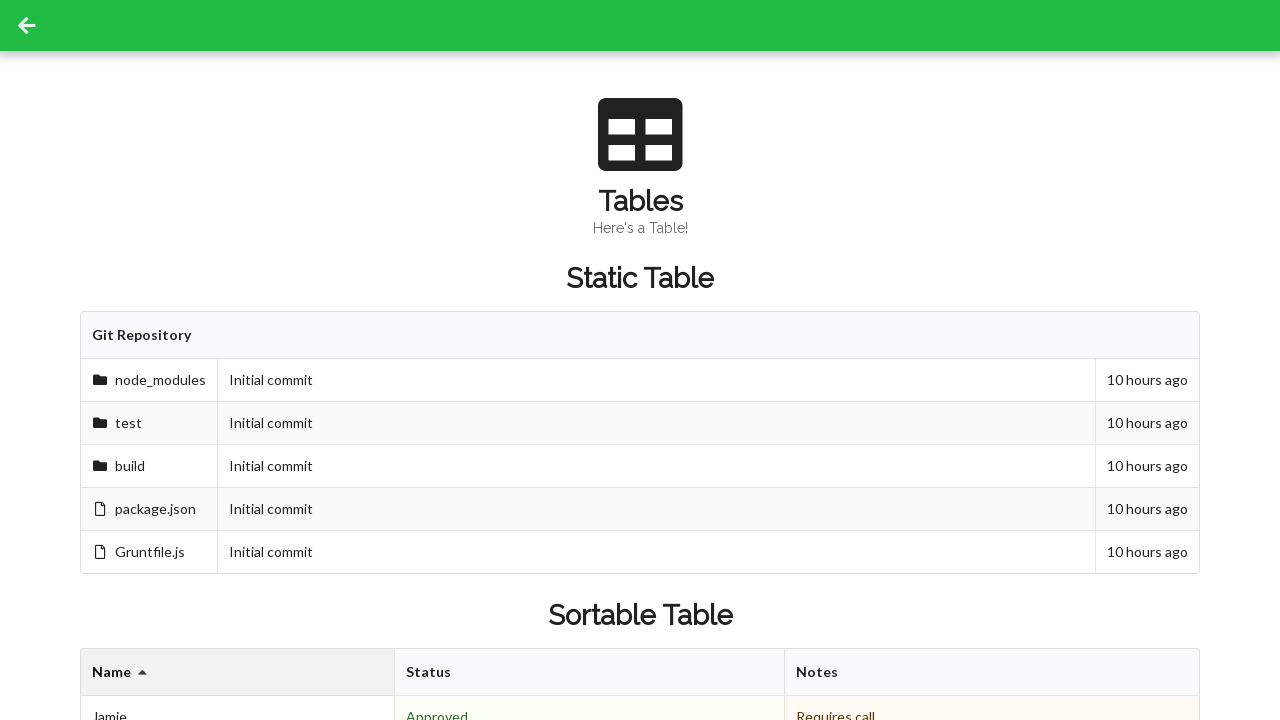